Fills out a registration form with personal information including name, address, phone number, SSN, username and password, then submits the form

Starting URL: https://parabank.parasoft.com/parabank/register.htm

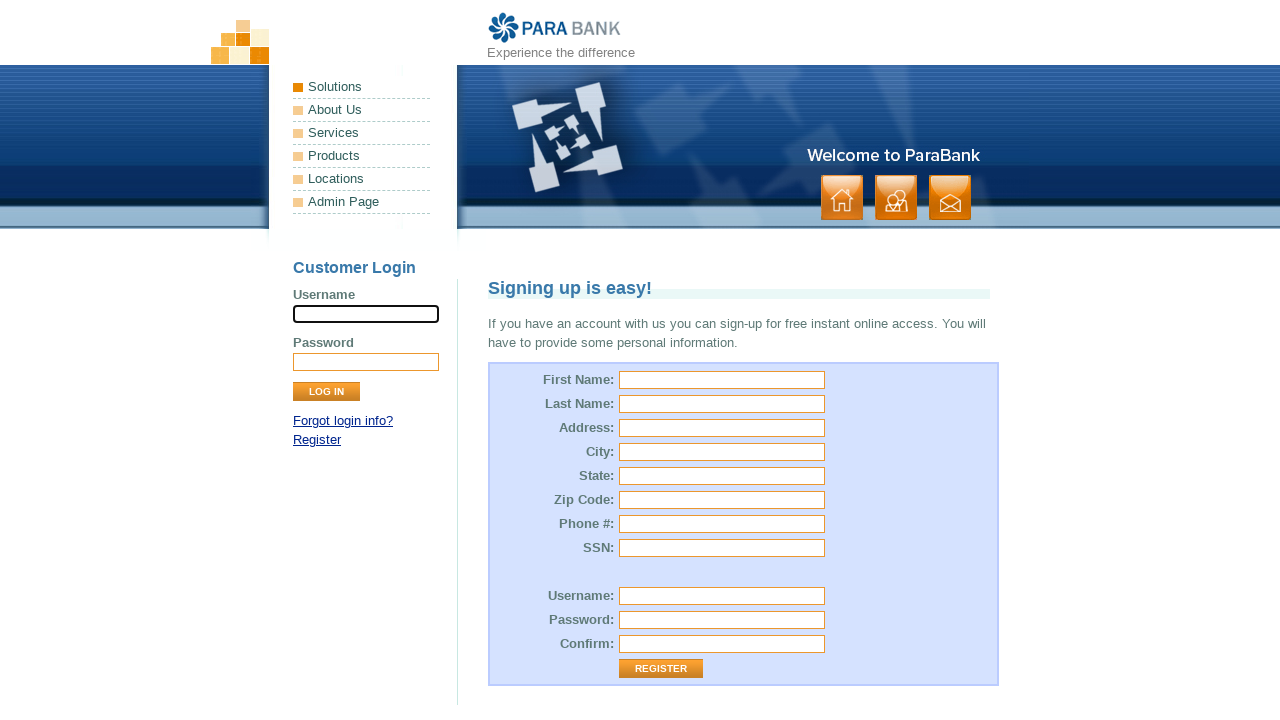

Filled first name field with 'Muhammad Talha' on #customer\.firstName
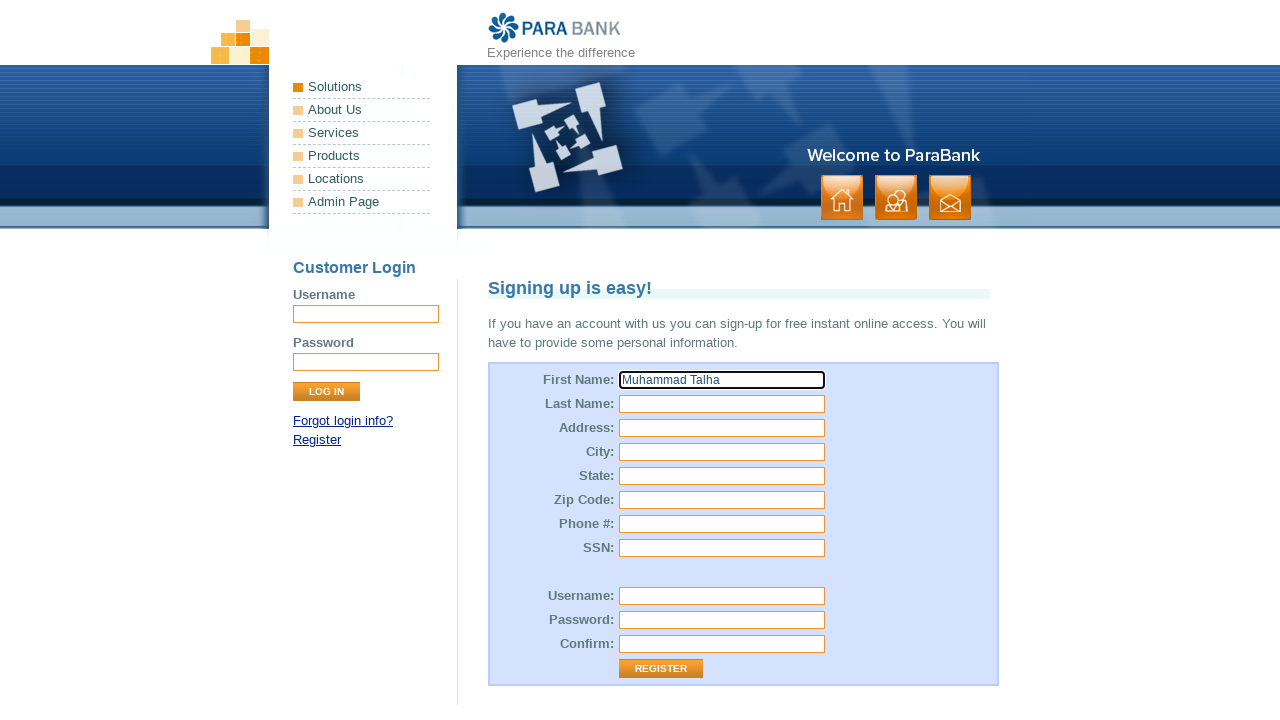

Filled last name field with 'Riaz' on #customer\.lastName
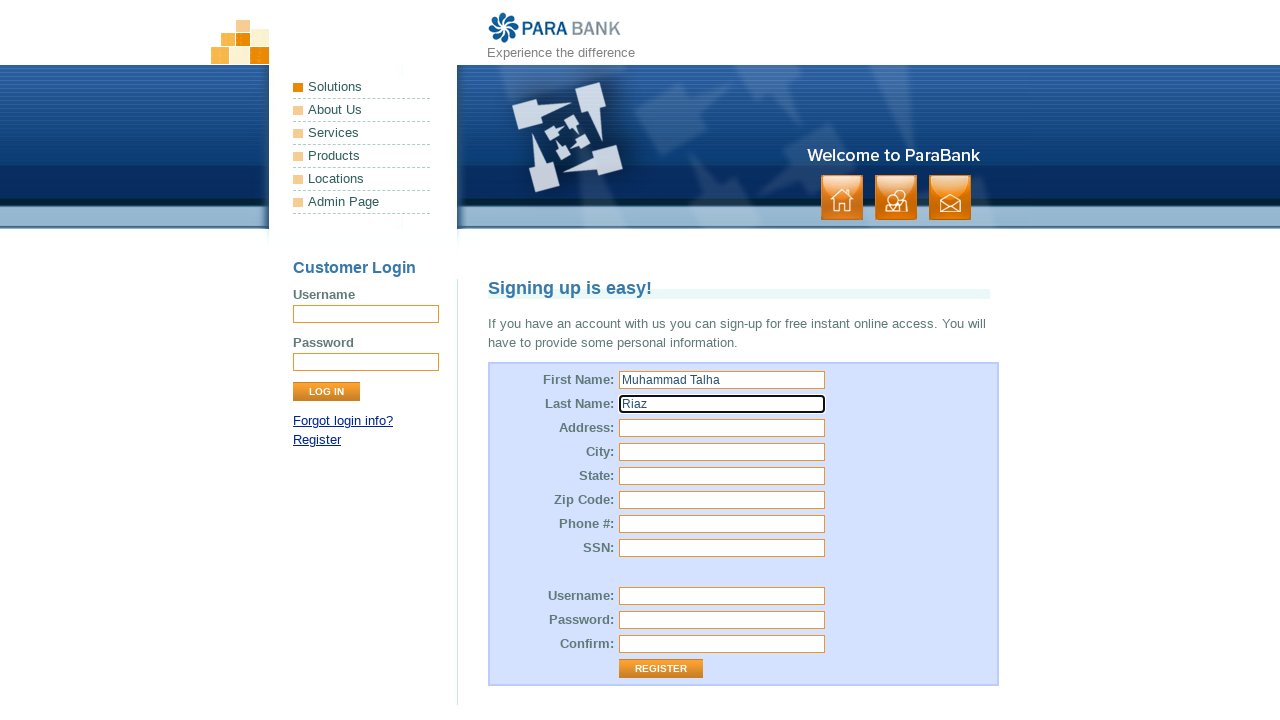

Filled street address field with 'H#D-59' on #customer\.address\.street
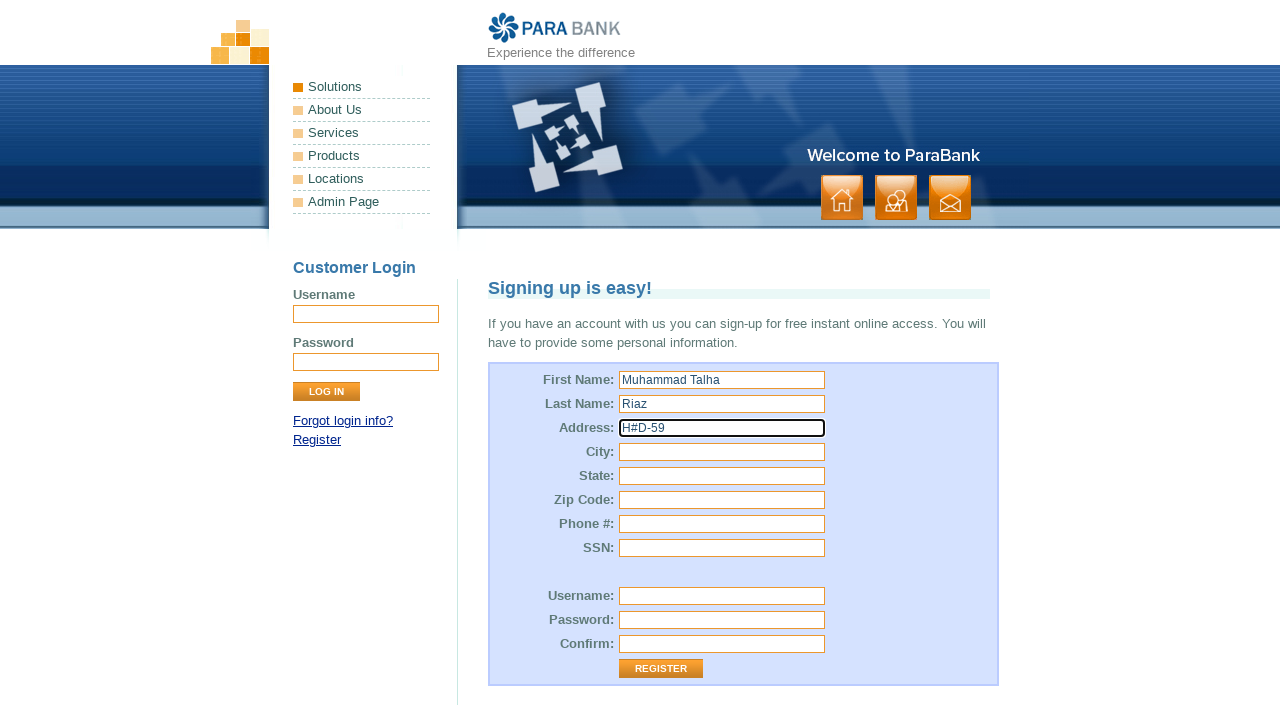

Filled city field with 'Wah Cantt' on #customer\.address\.city
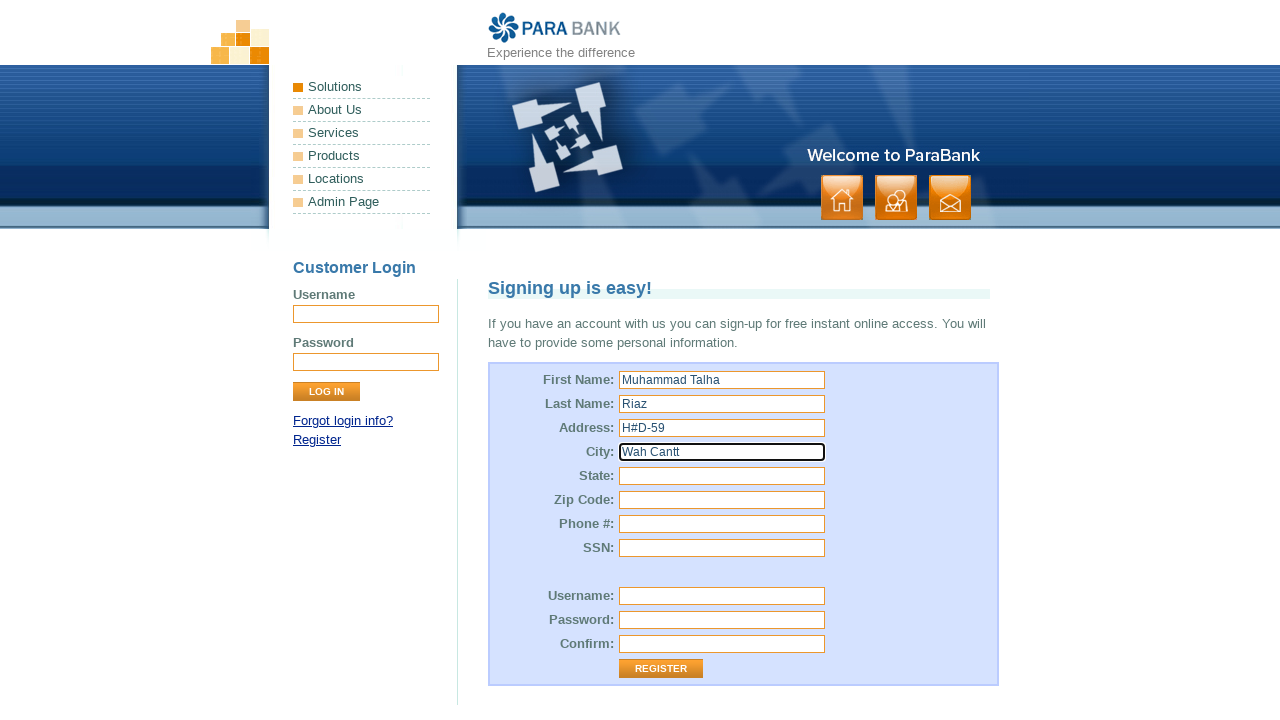

Filled state field with 'Pakistan' on #customer\.address\.state
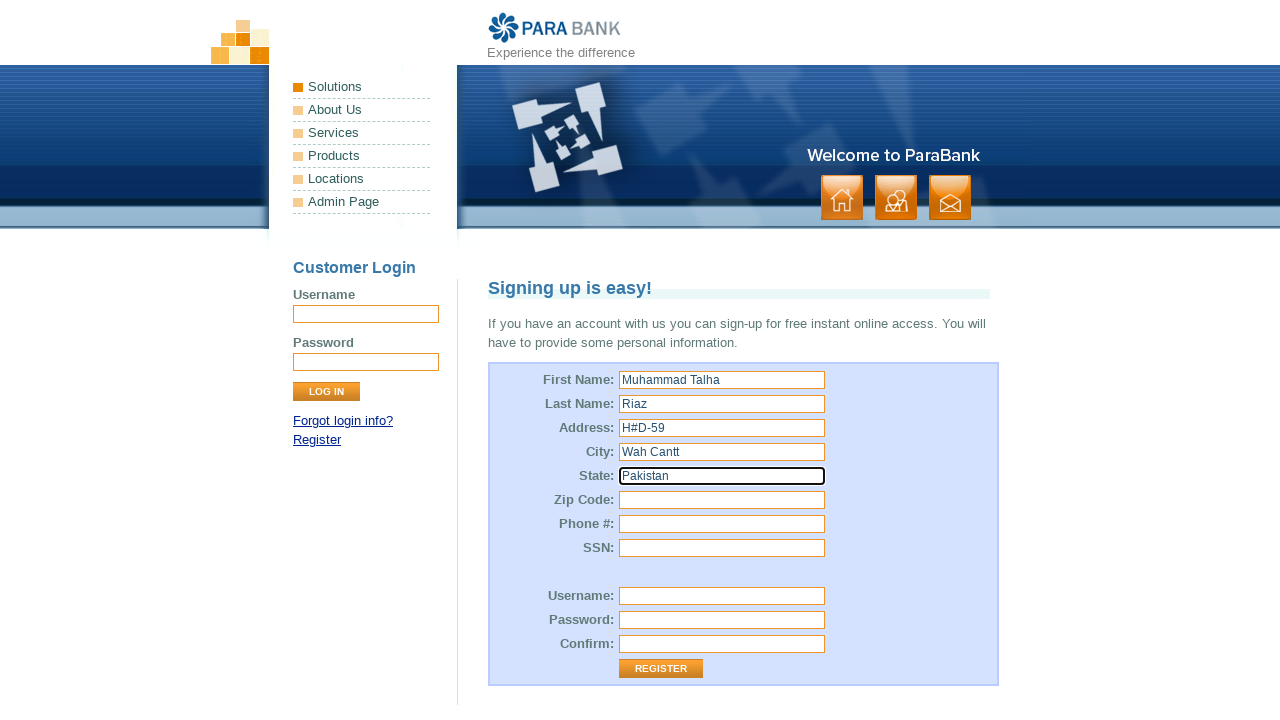

Filled zip code field with '47040' on #customer\.address\.zipCode
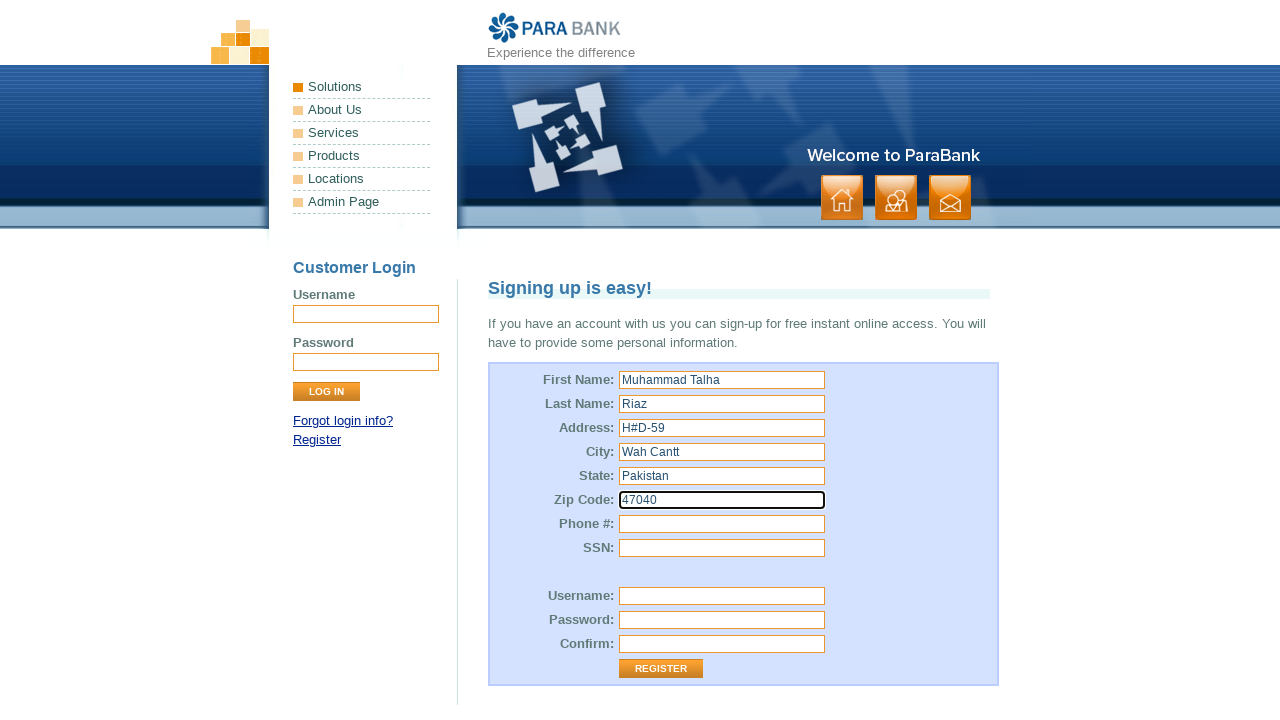

Filled phone number field with '03440548100' on #customer\.phoneNumber
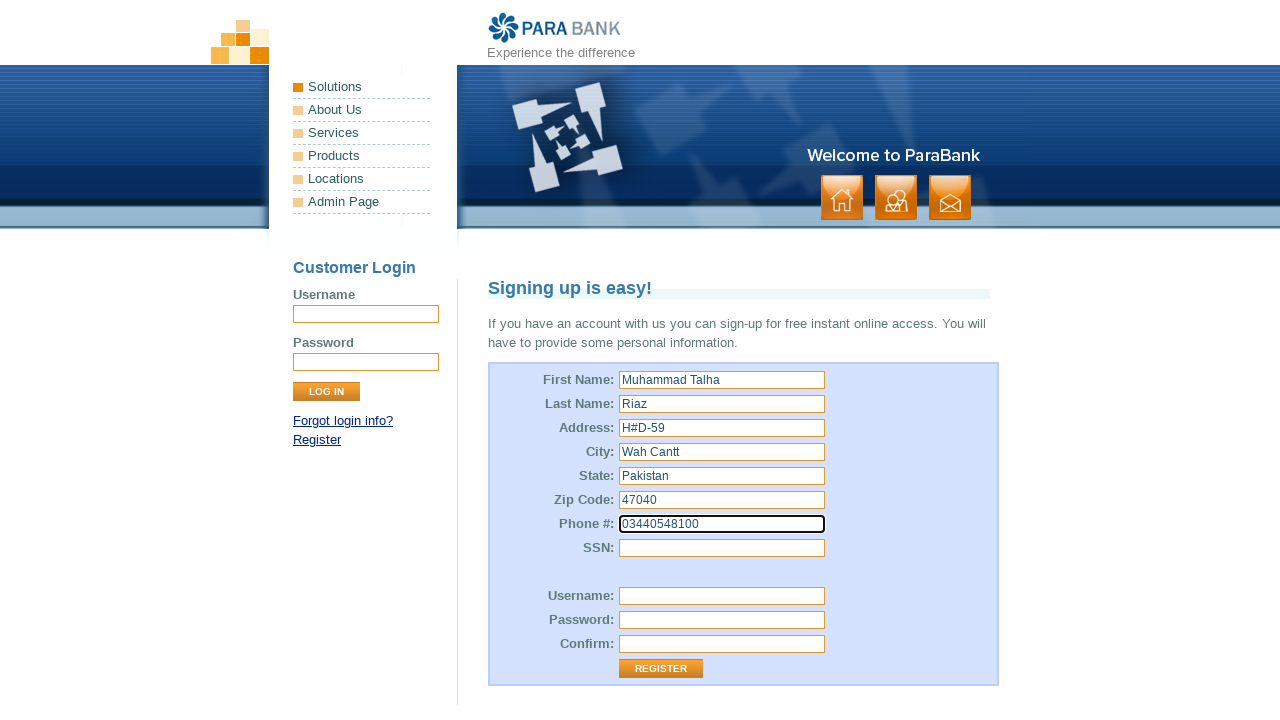

Filled SSN field with '000000' on #customer\.ssn
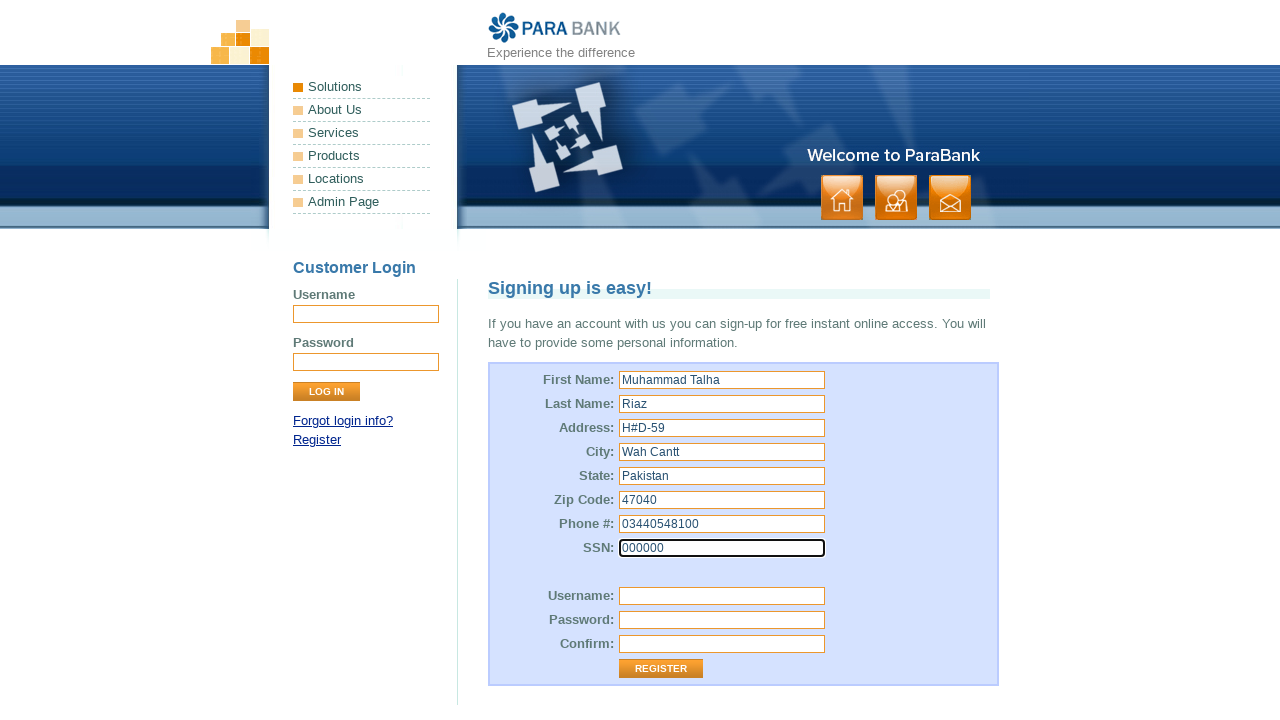

Filled username field with 'TalhaRiaz' on #customer\.username
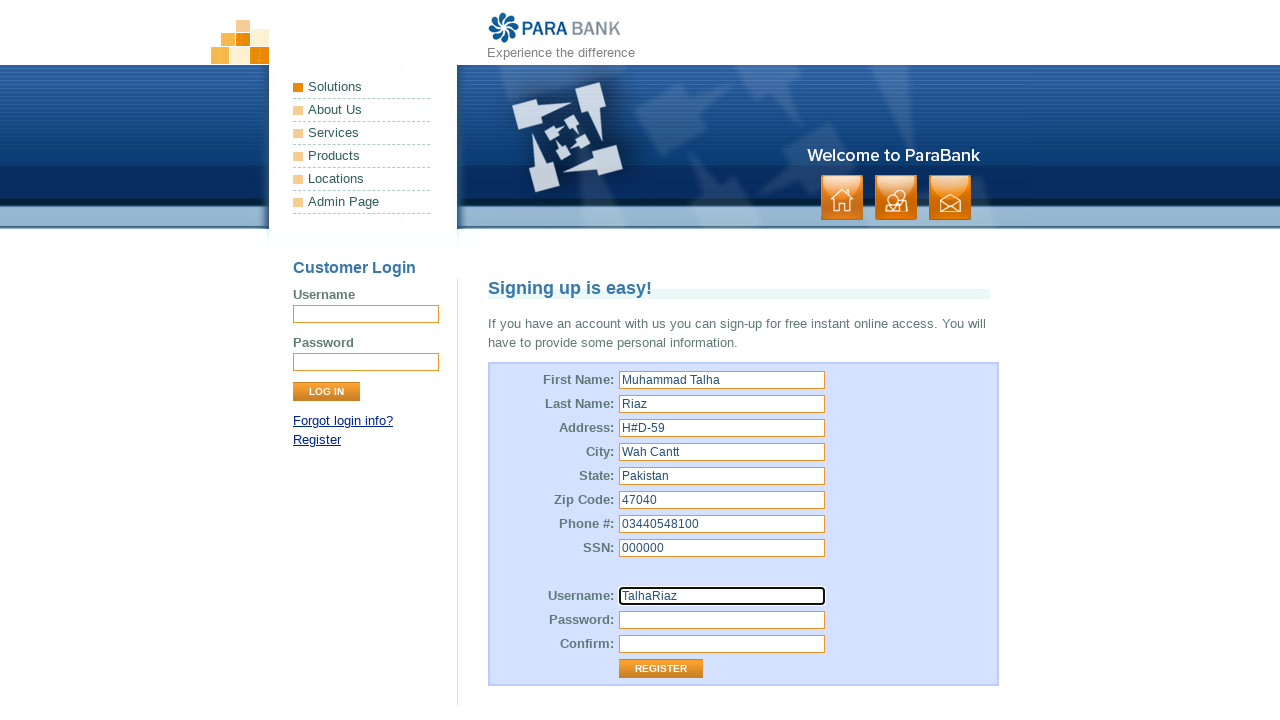

Filled password field with '78952' on #customer\.password
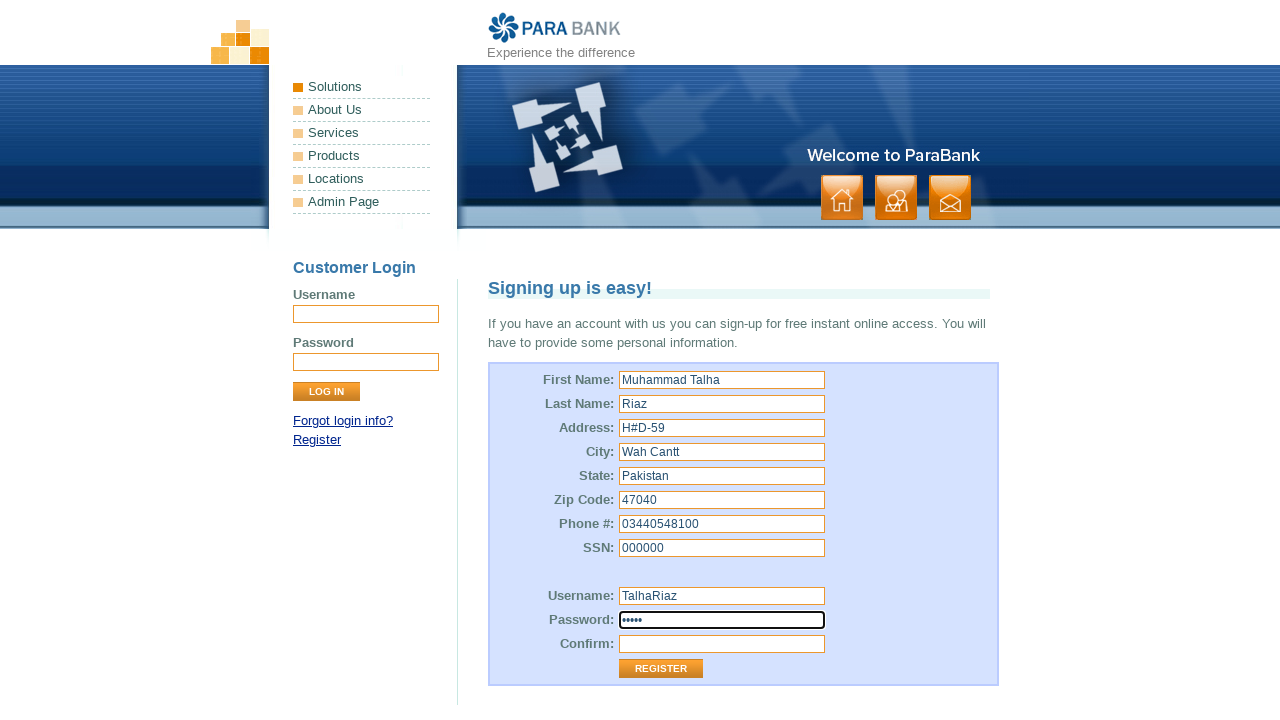

Filled repeated password field with '78952' on #repeatedPassword
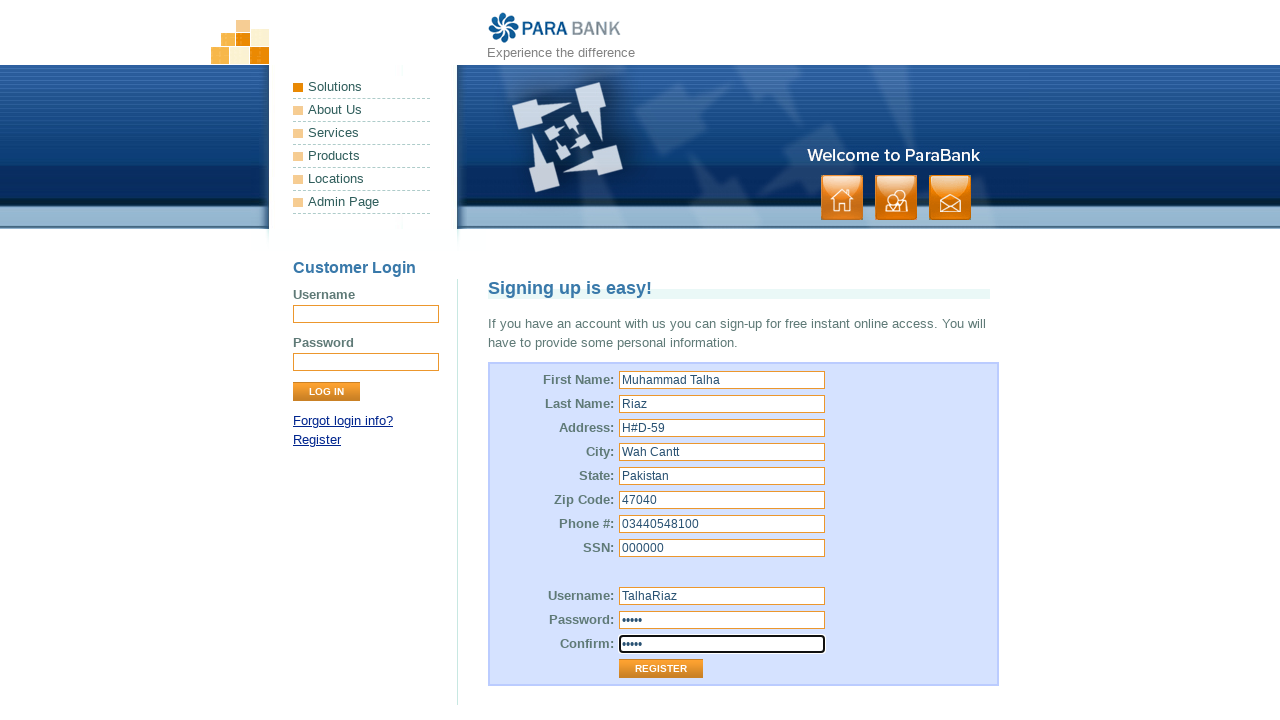

Clicked register button to submit the form at (896, 198) on .button
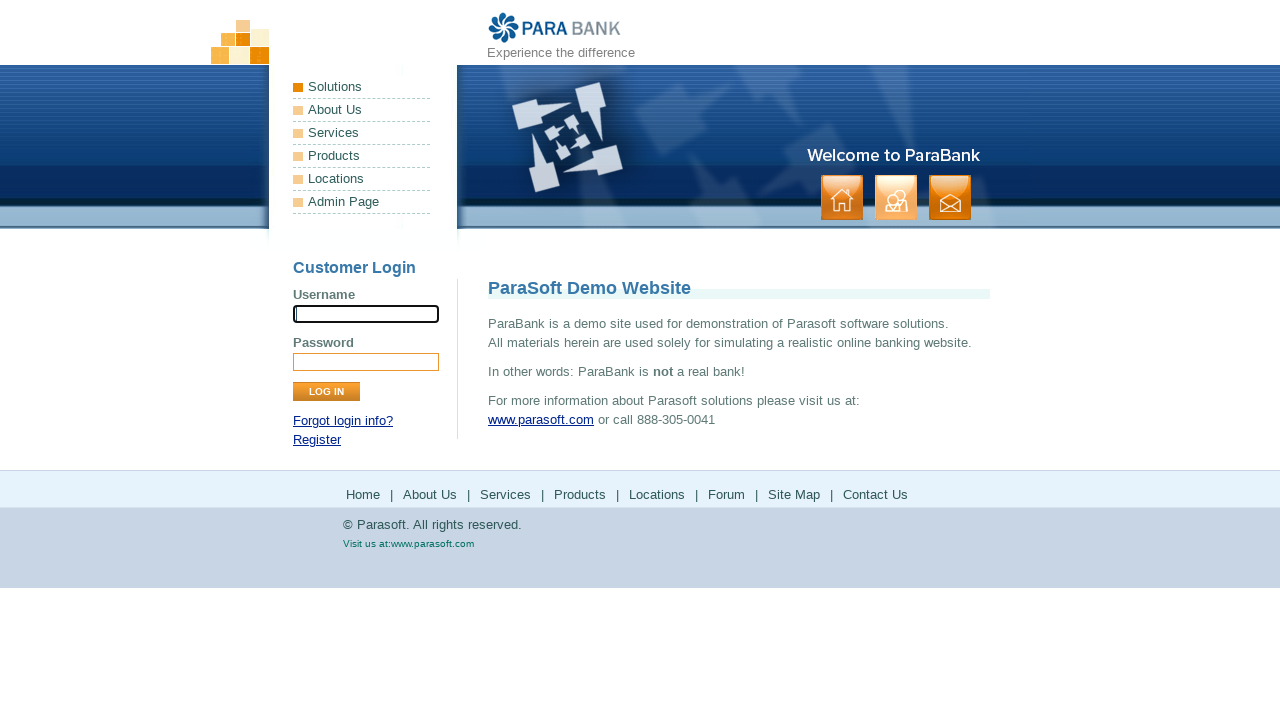

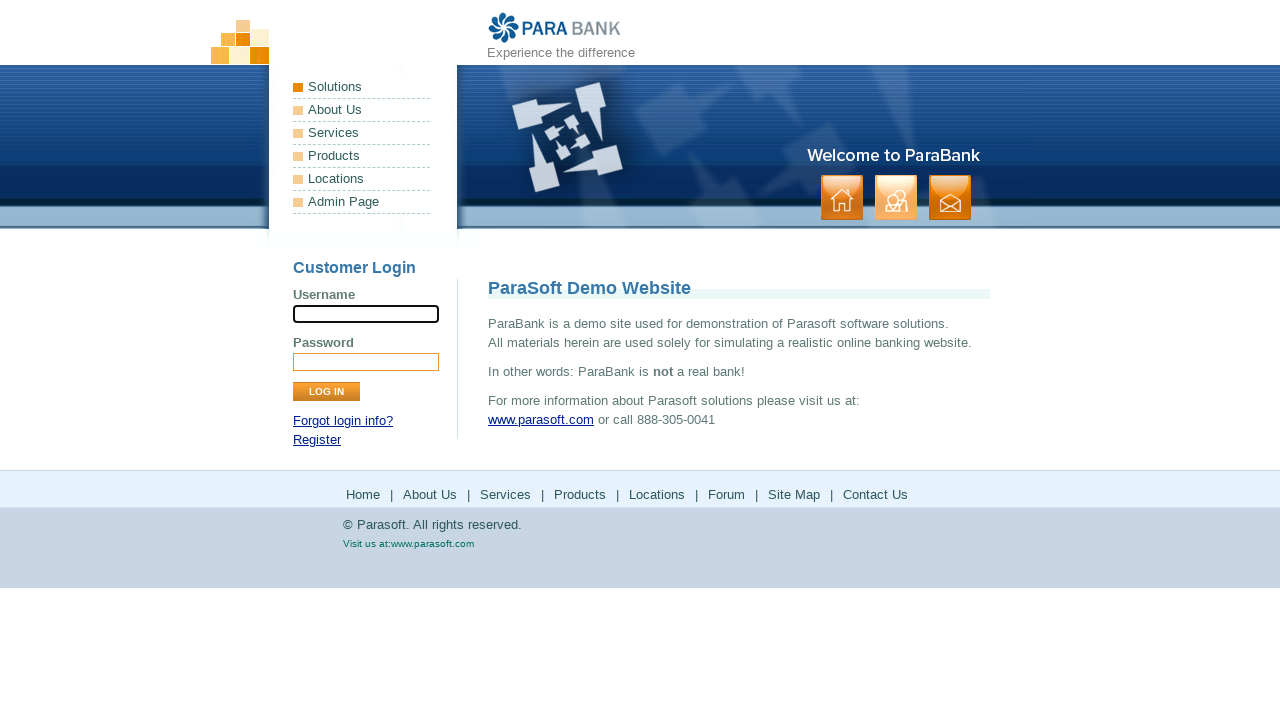